Tests navigation to Magento Development page by hovering over the Technology dropdown menu, then eCommerce Development submenu, and clicking on Magento Development link

Starting URL: https://www.tranktechnologies.com/

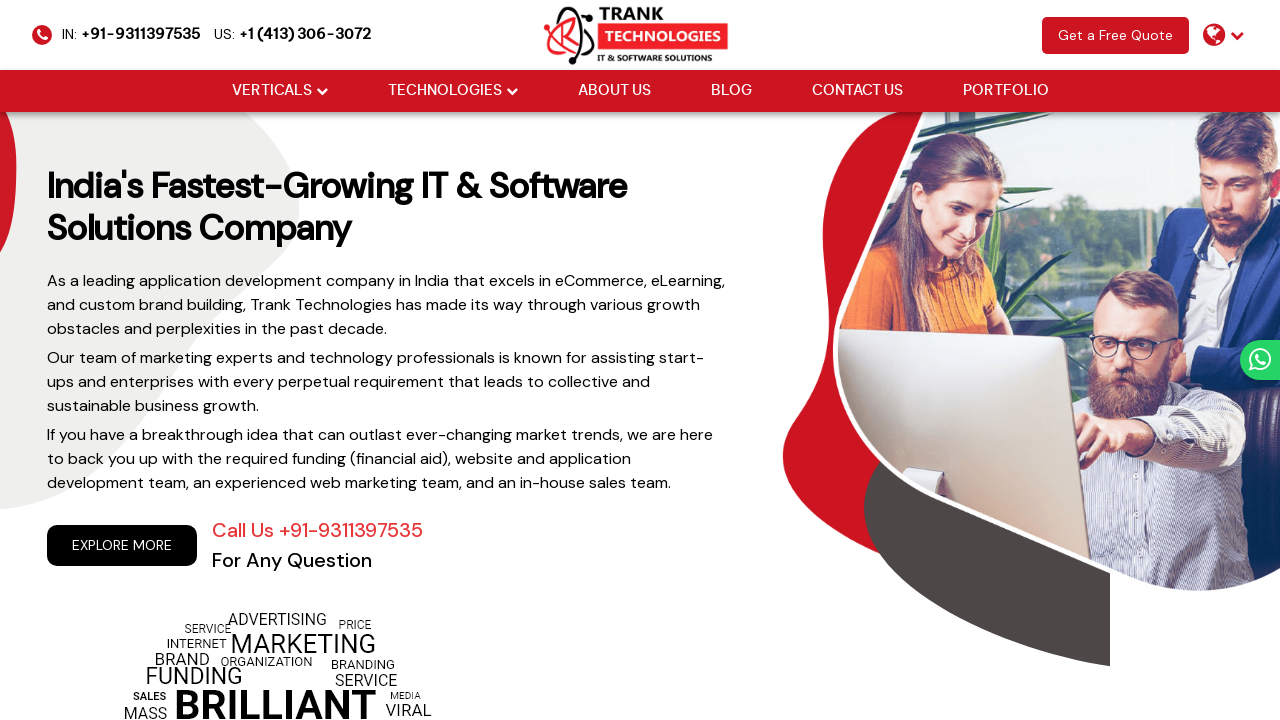

Hovered over Technology dropdown menu at (452, 91) on (//li[@class='drop_down'])[2]
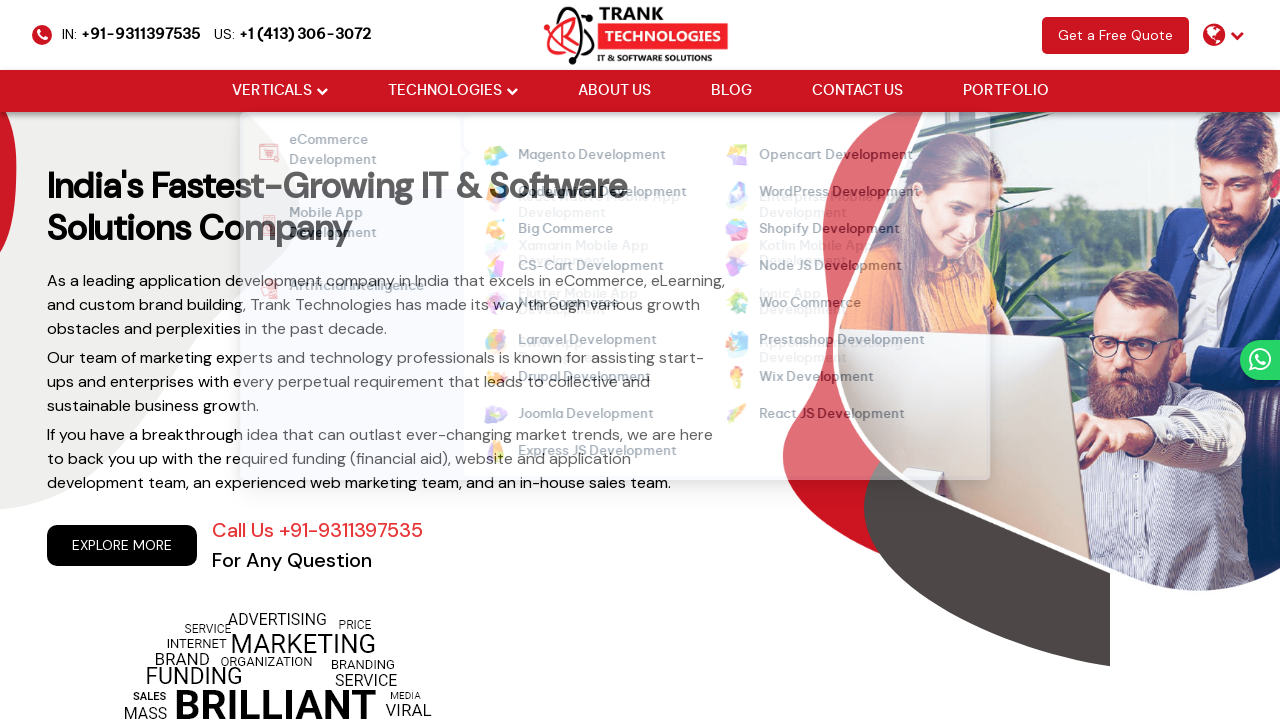

Hovered over eCommerce Development submenu at (354, 152) on xpath=//strong[normalize-space()='eCommerce Development']
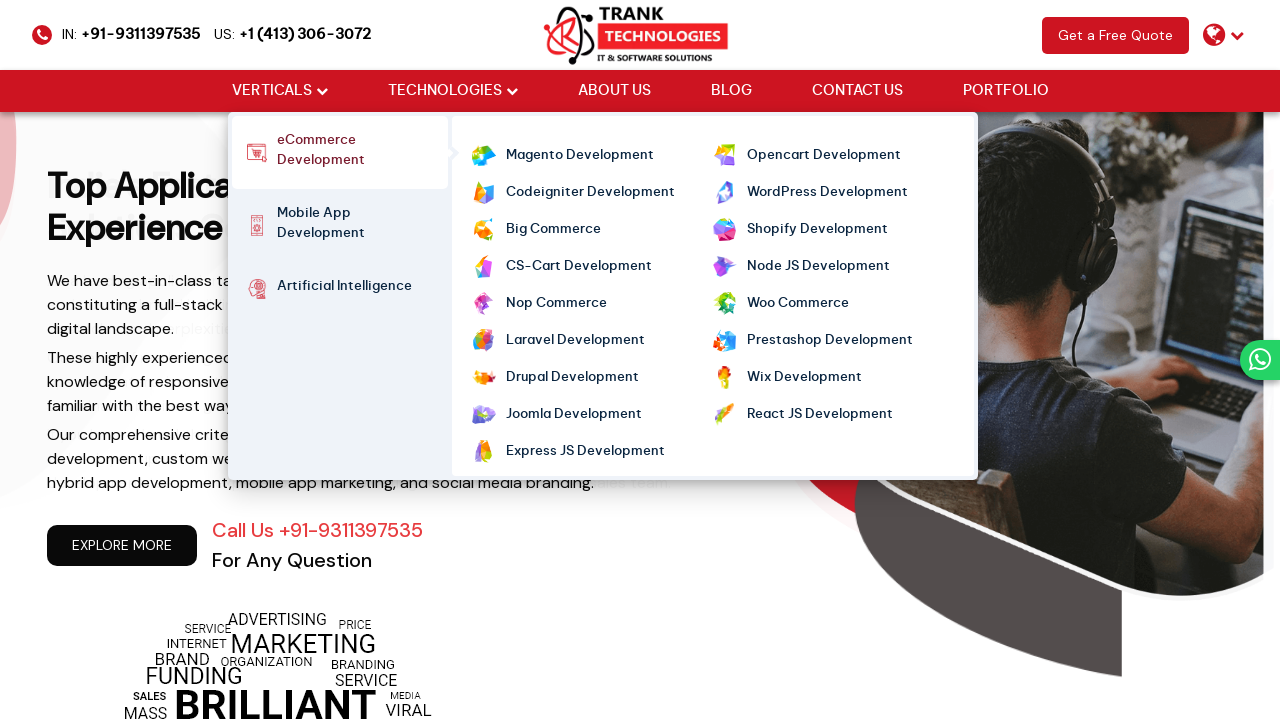

Clicked on Magento Development link at (580, 156) on xpath=//a[normalize-space()='Magento Development']
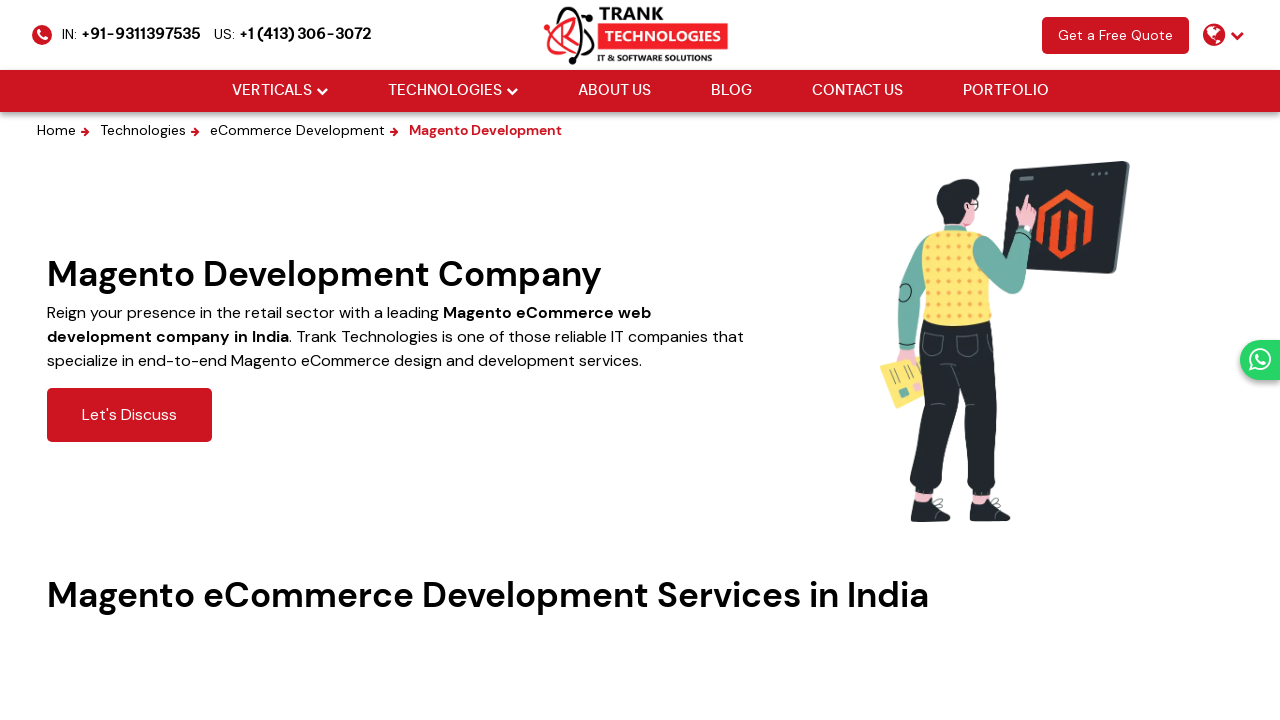

Waited for page to load and network to become idle
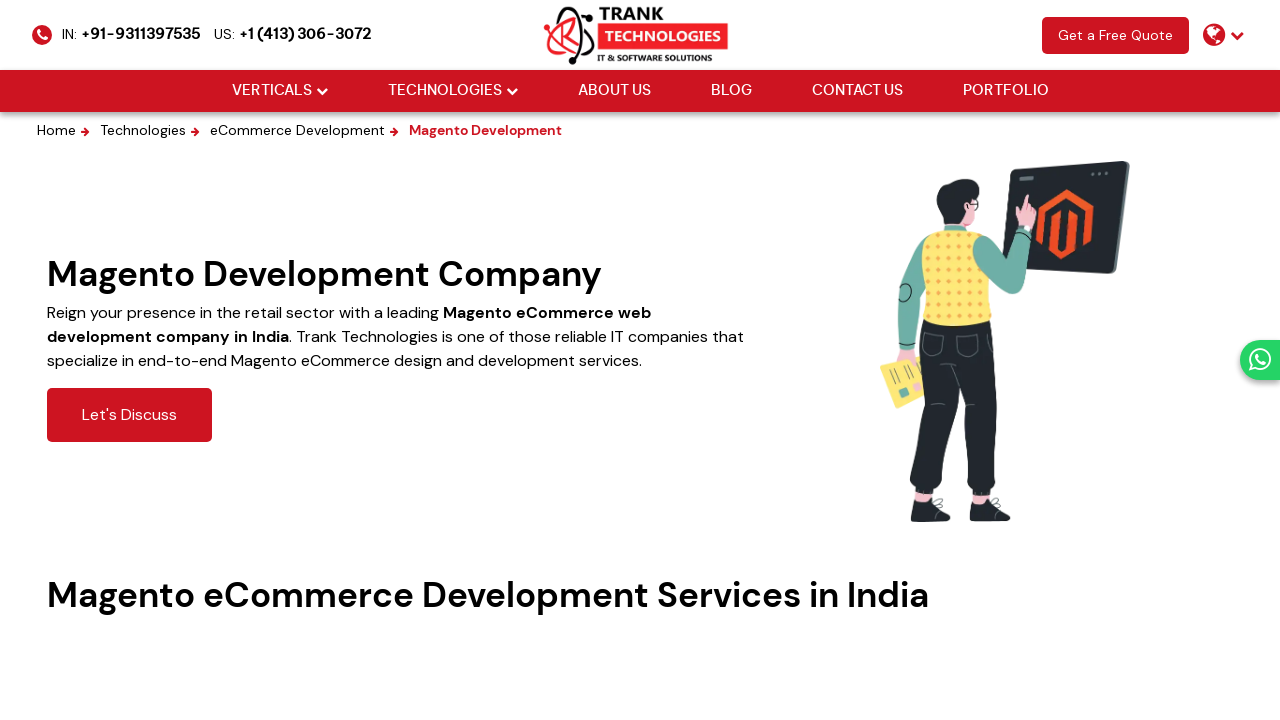

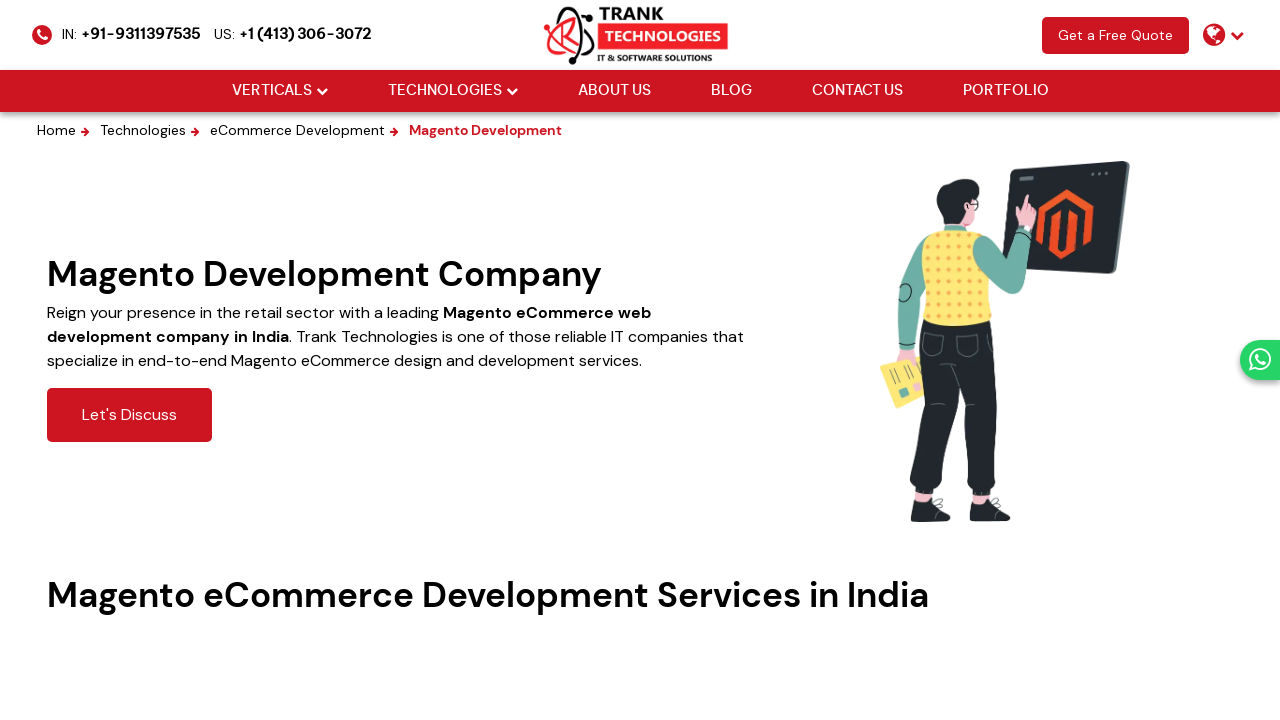